Tests browser navigation commands by clicking a link, then using back, forward, and refresh navigation functions

Starting URL: https://www.tutorialspoint.com/selenium/practice/selenium_automation_practice.php

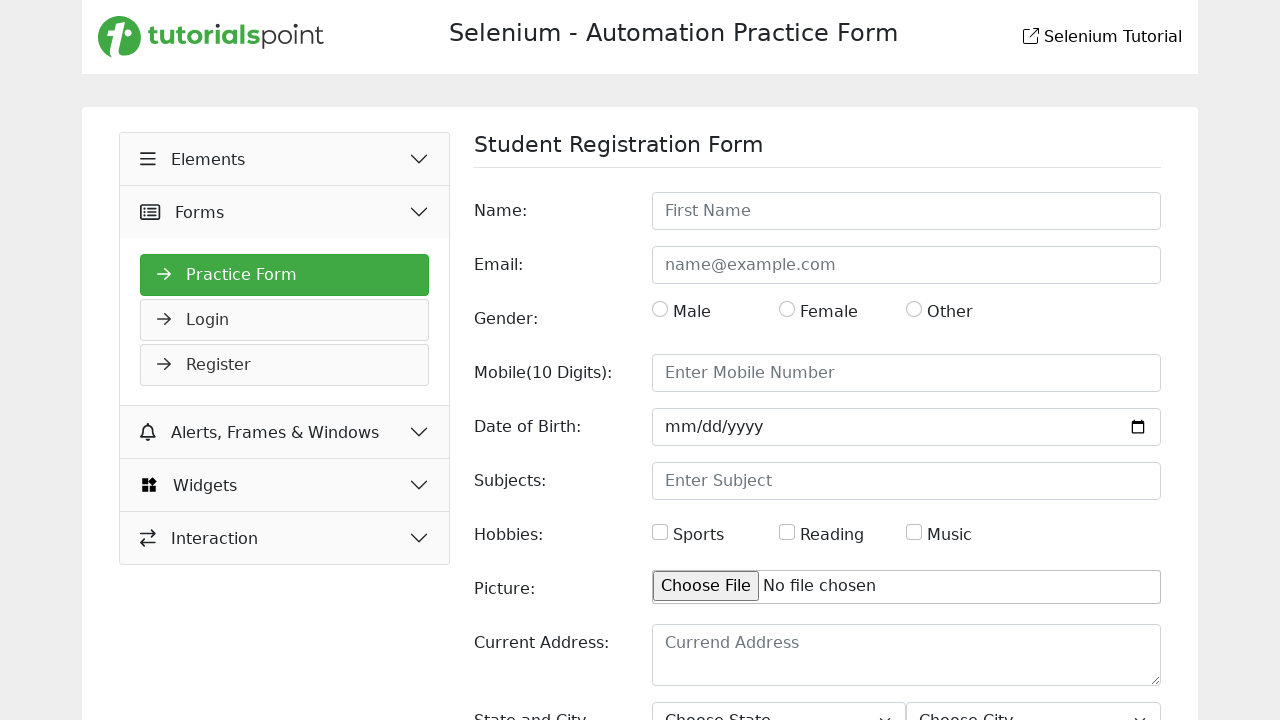

Clicked link in second collapse section at (285, 320) on xpath=//*[@id='collapseTwo']/div/ul/li[2]/a
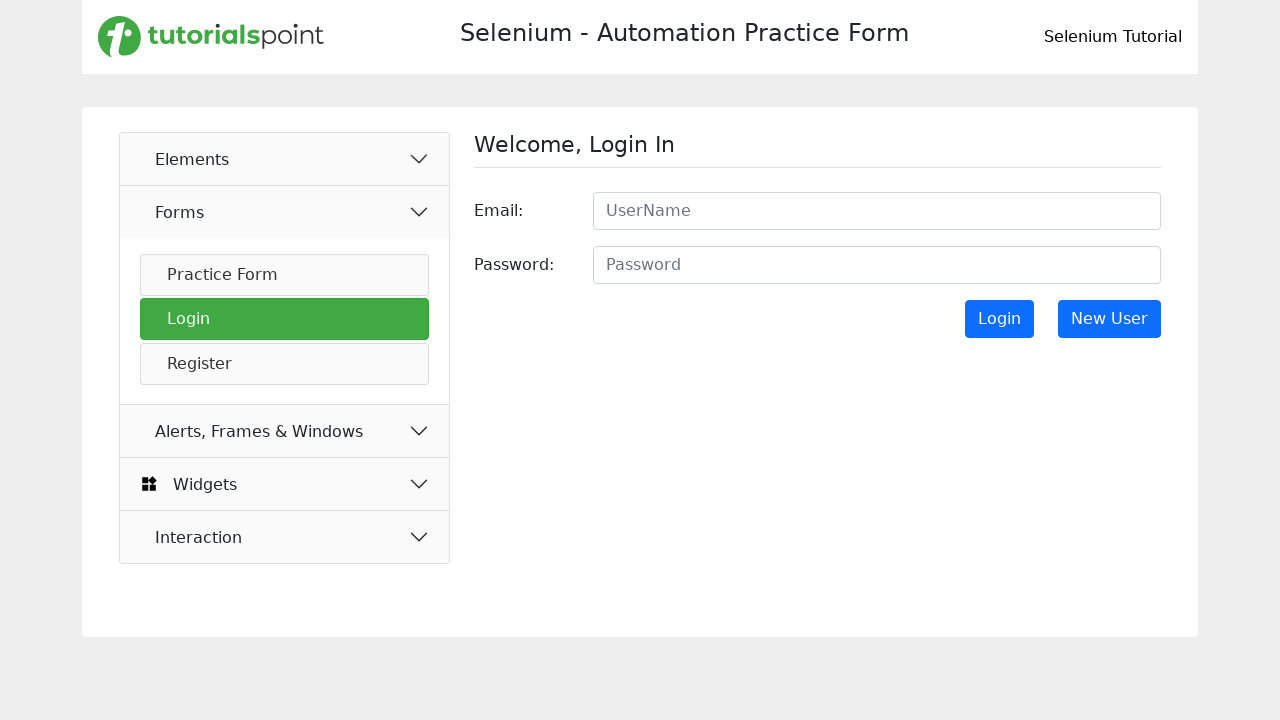

Navigated back to previous page
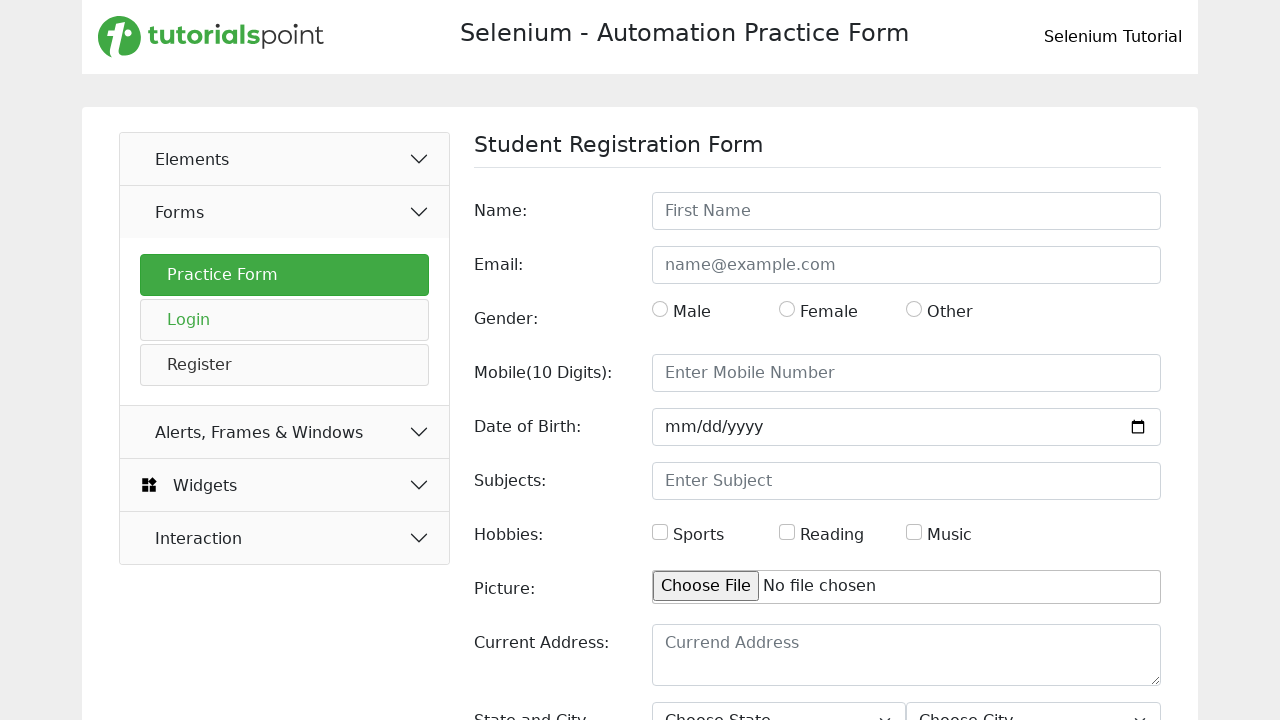

Navigated forward to next page
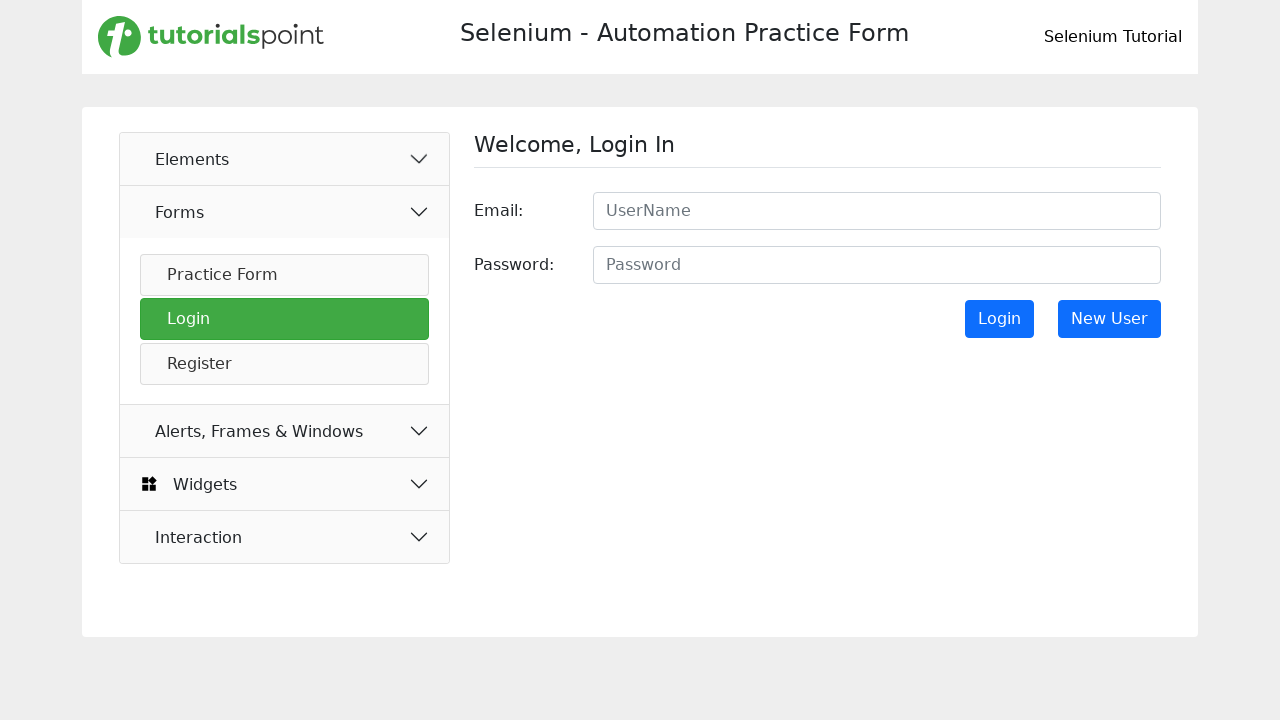

Refreshed current page
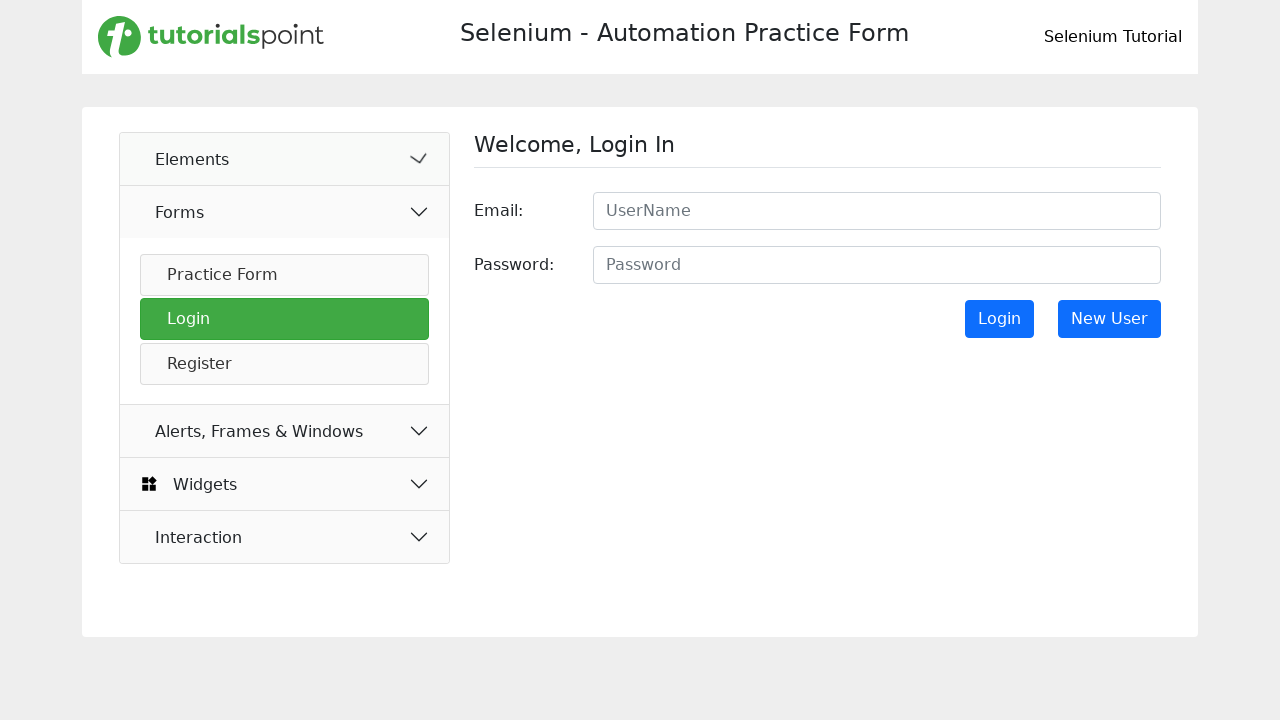

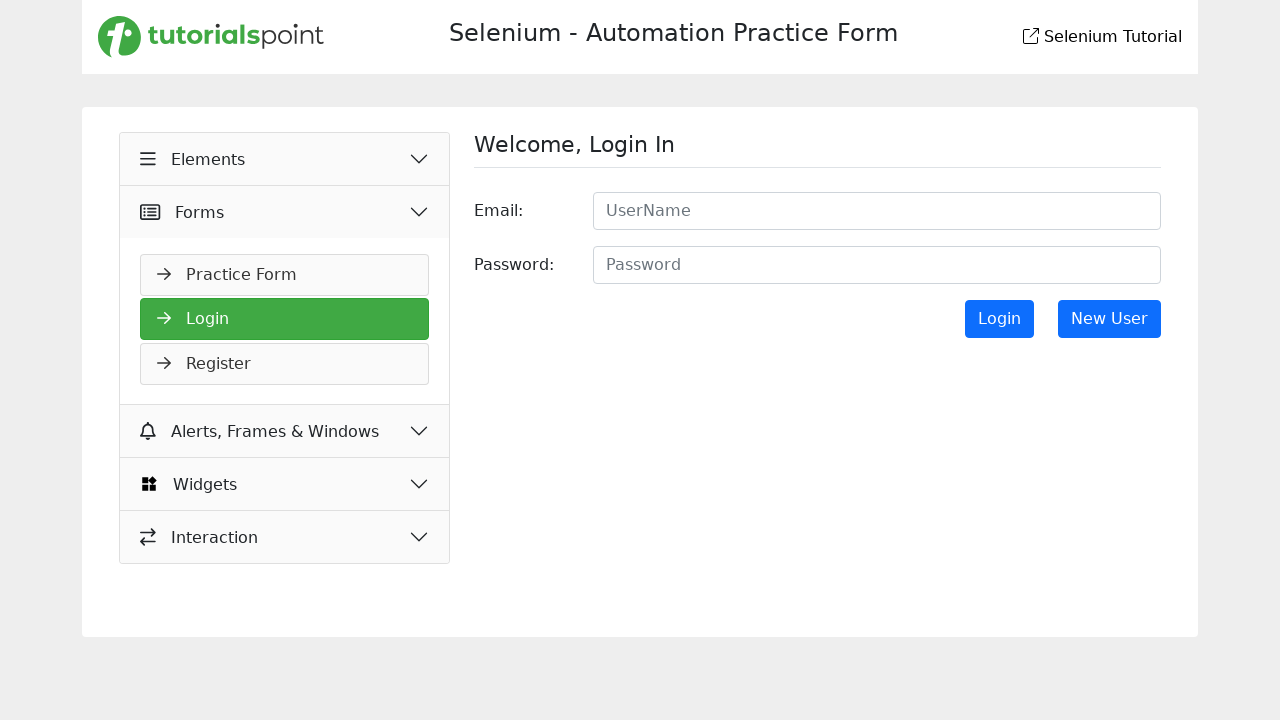